Opens the WebdriverIO homepage and maximizes the browser window to verify the page loads correctly

Starting URL: https://webdriver.io/

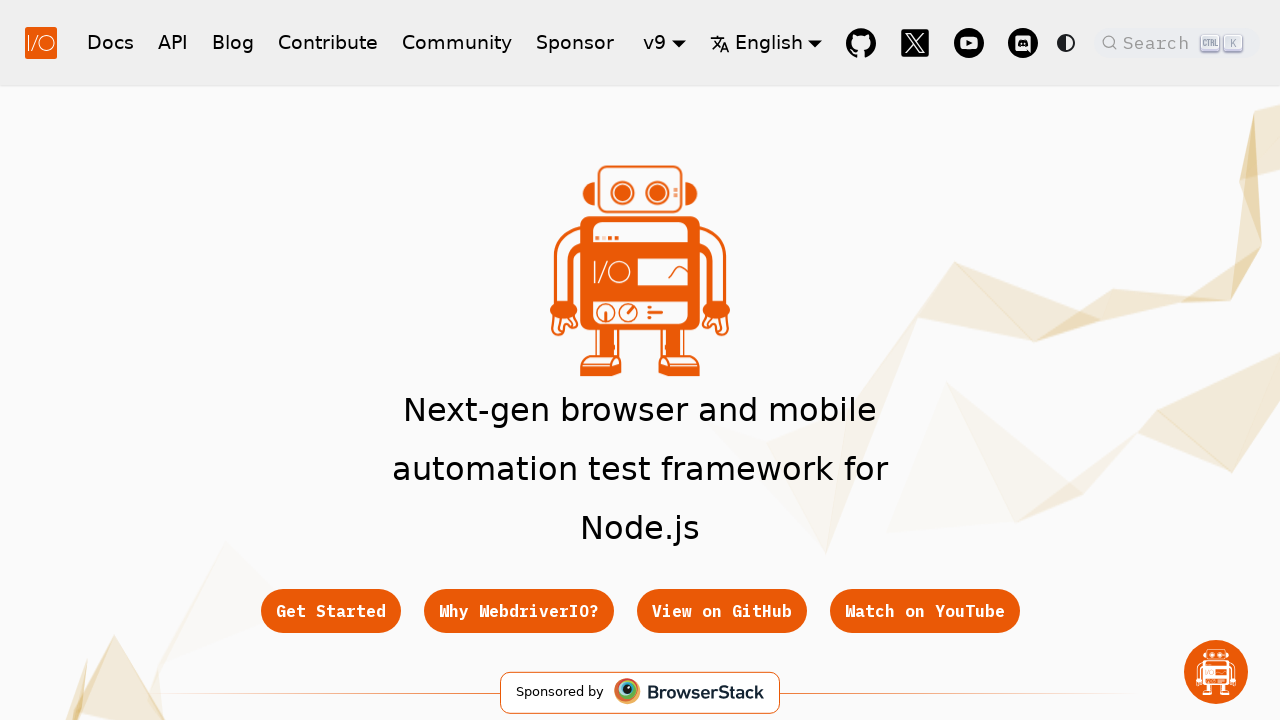

Waited for page to reach domcontentloaded state
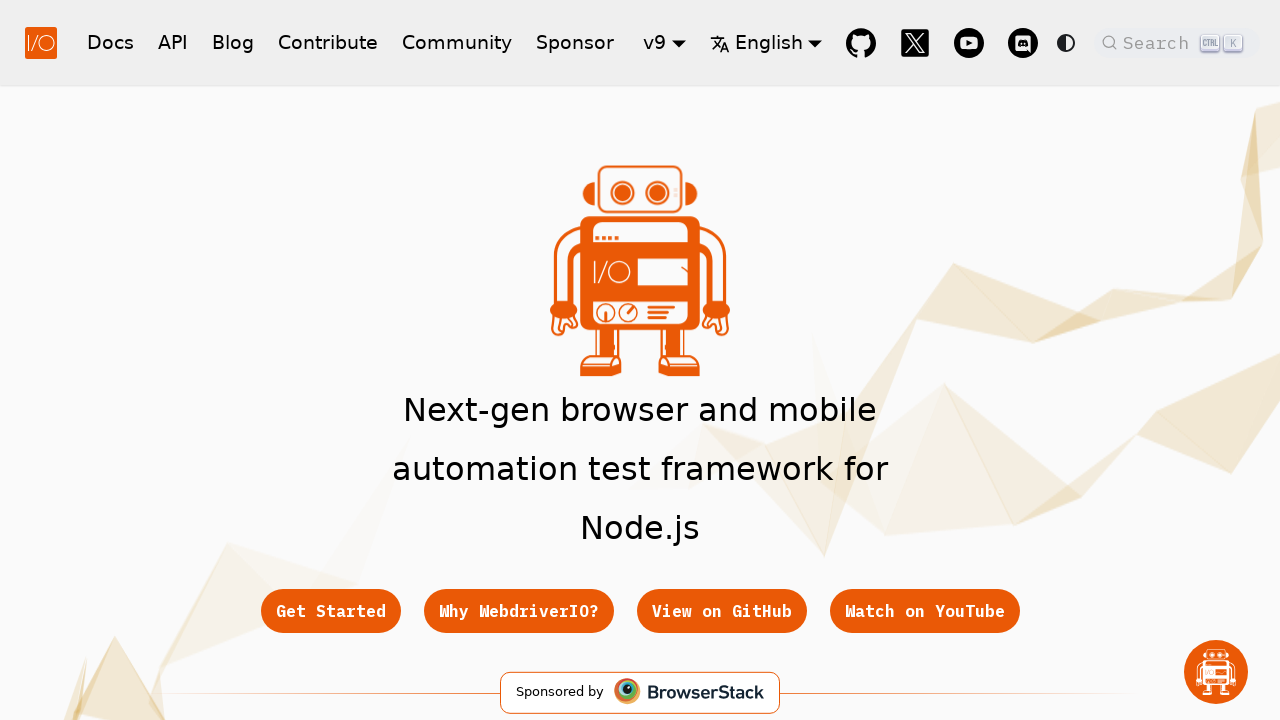

Retrieved page title: WebdriverIO · Next-gen browser and mobile automation test framework for Node.js | WebdriverIO
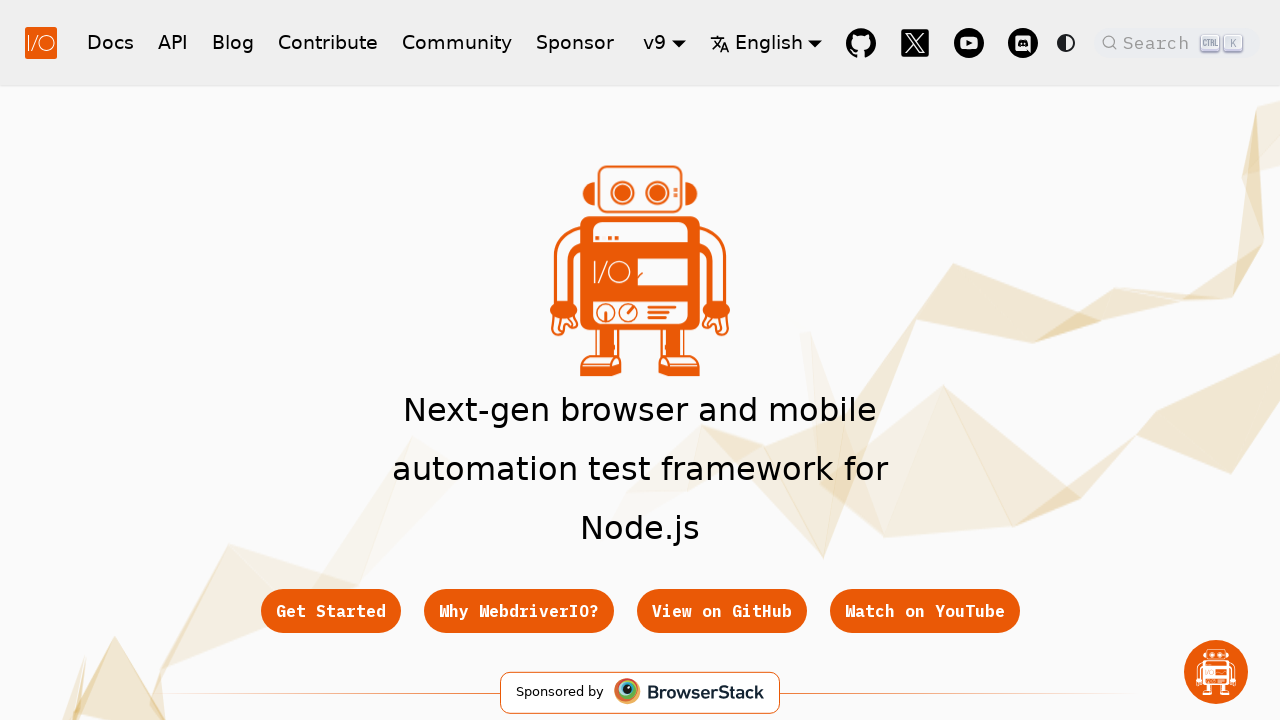

Printed page title to console: WebdriverIO · Next-gen browser and mobile automation test framework for Node.js | WebdriverIO
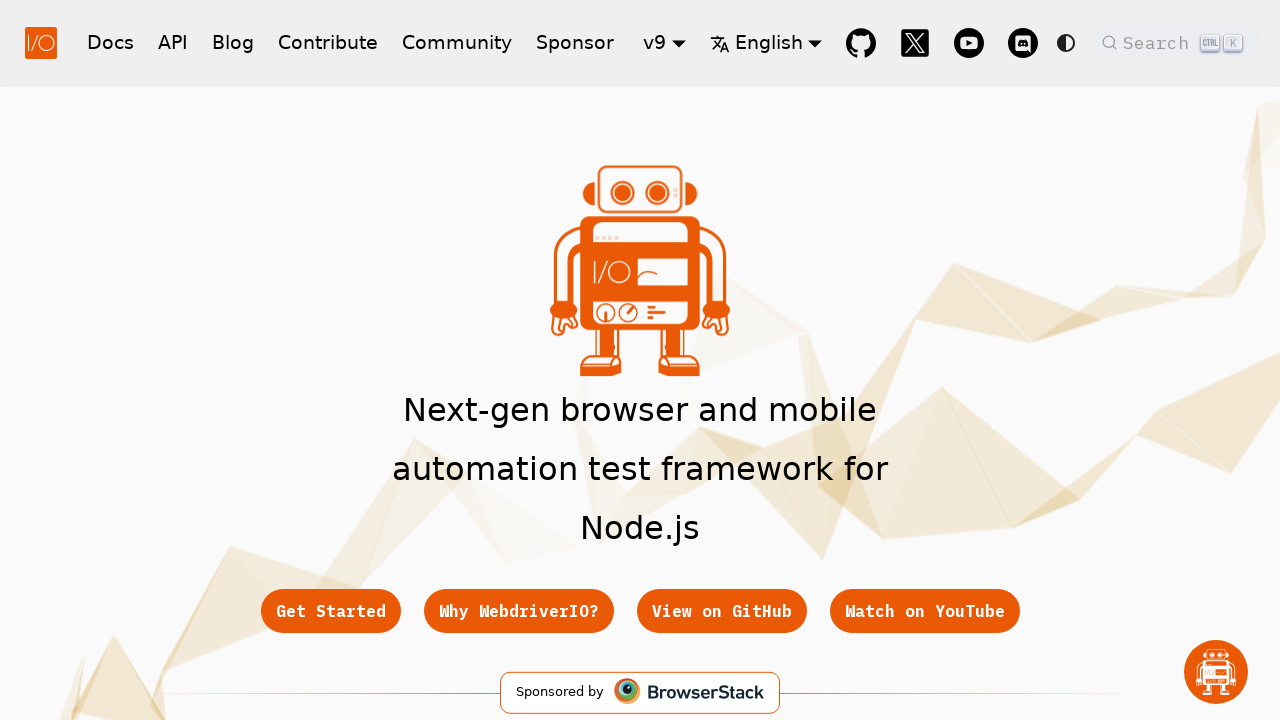

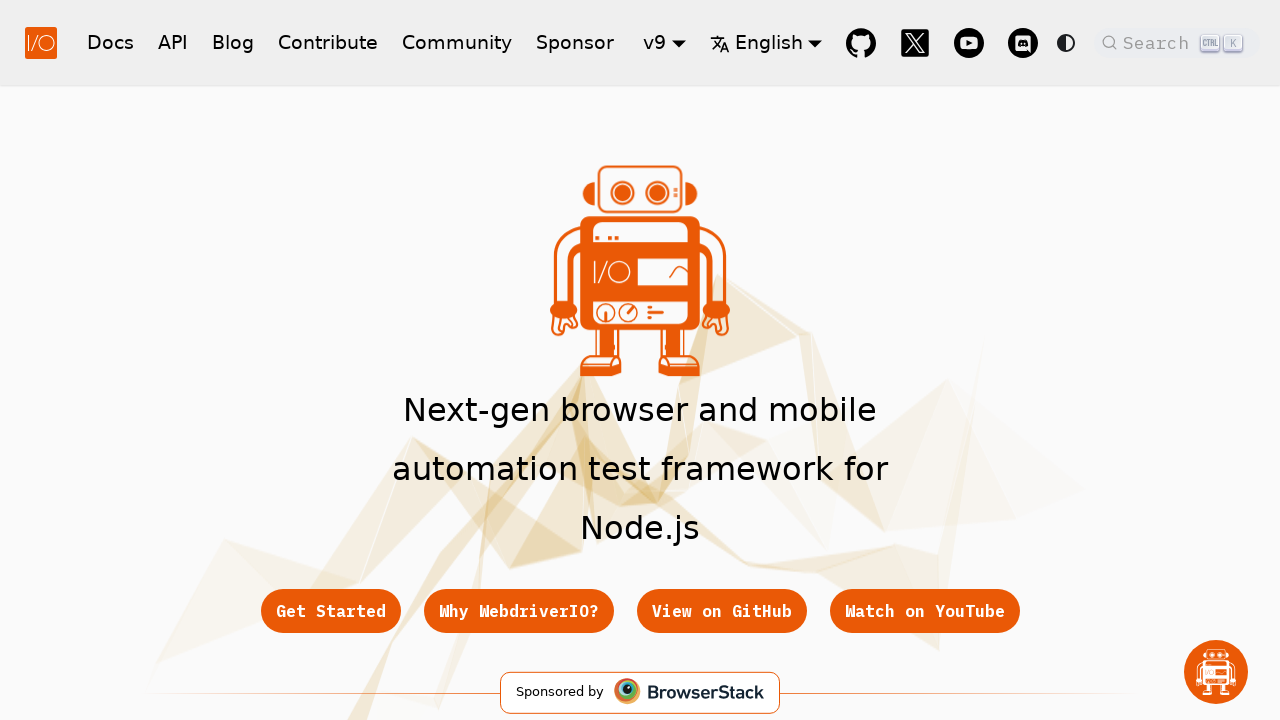